Tests accepting a confirmation dialog box by clicking a button to trigger the alert and then accepting it

Starting URL: https://www.techlearn.in/code/confirmation-dialog-box/

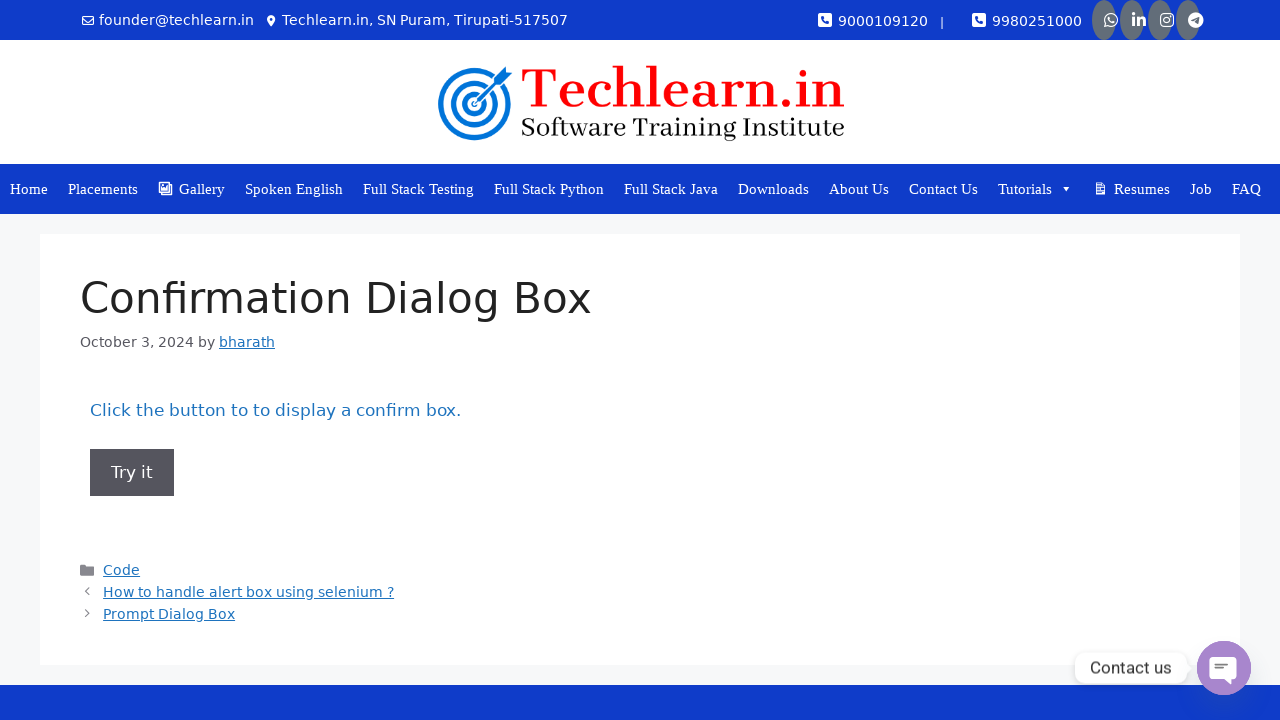

Clicked button to trigger confirmation dialog at (132, 472) on button[onclick='myFunction()']
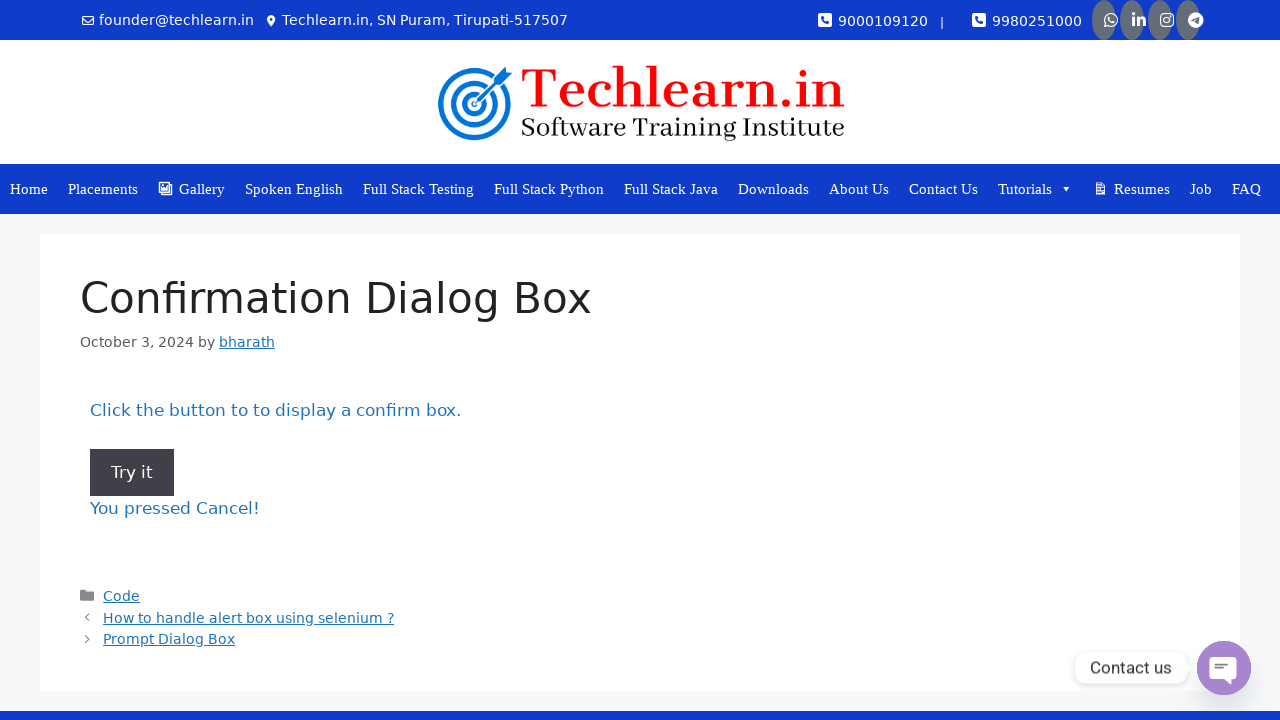

Set up dialog handler to accept confirmation
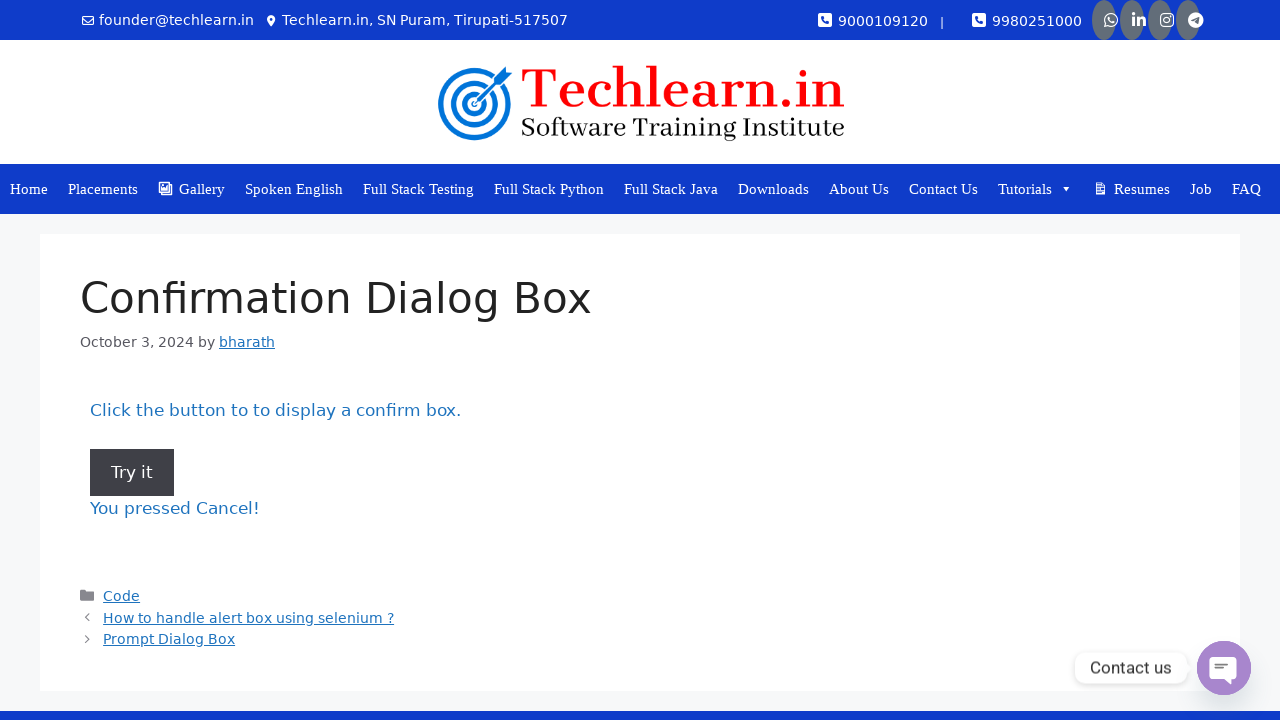

Clicked button to trigger confirmation dialog and accepted it at (132, 472) on button[onclick='myFunction()']
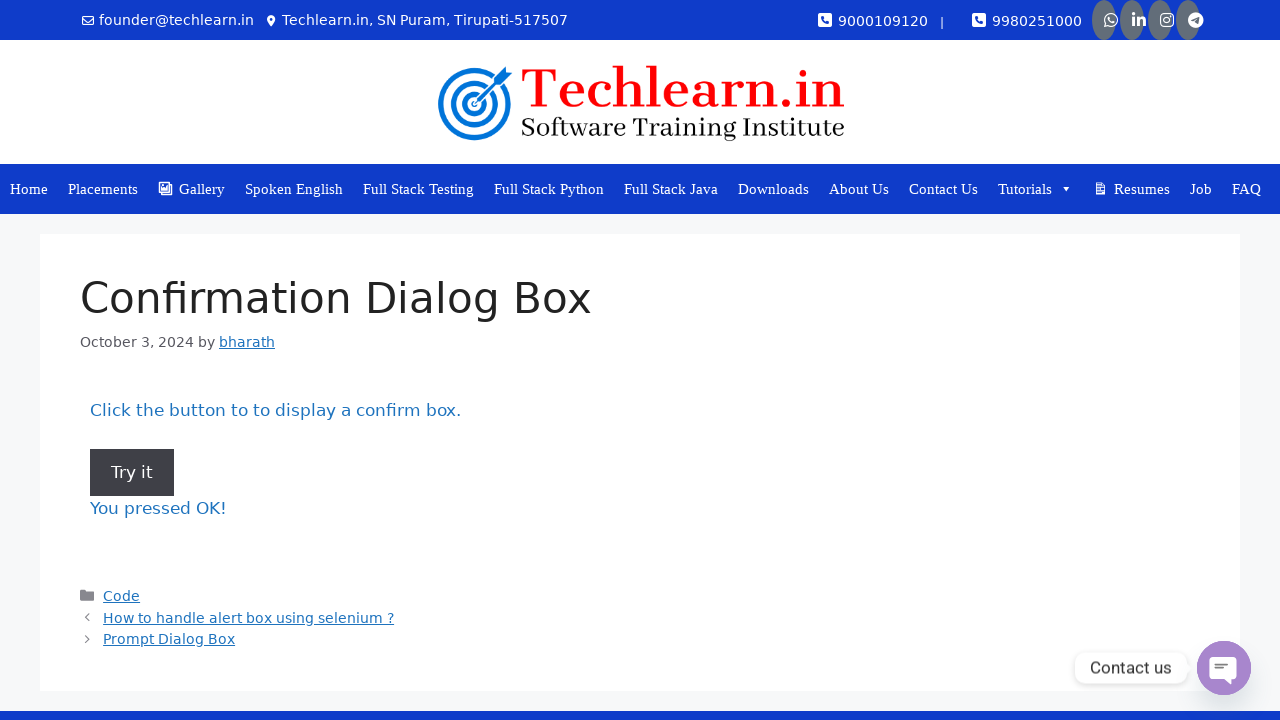

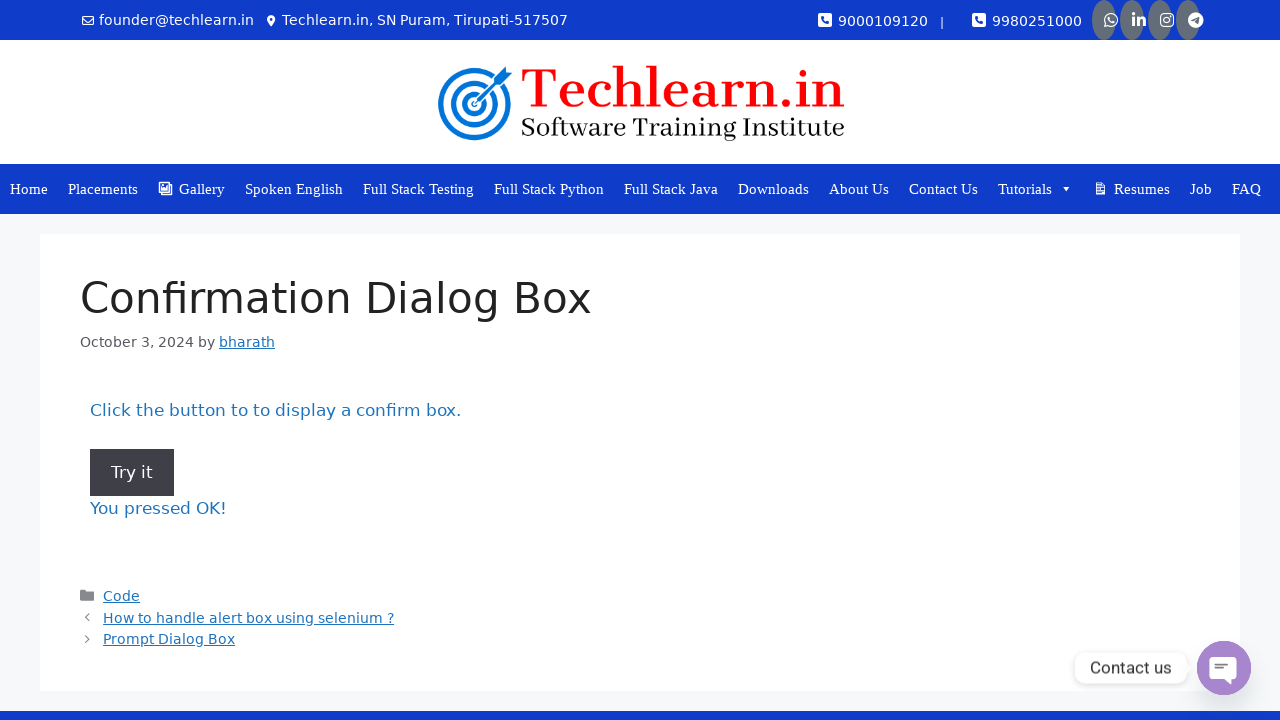